Tests JavaScript confirm dialog by clicking the second button, dismissing the dialog, and verifying the result message doesn't contain "successfuly"

Starting URL: https://the-internet.herokuapp.com/javascript_alerts

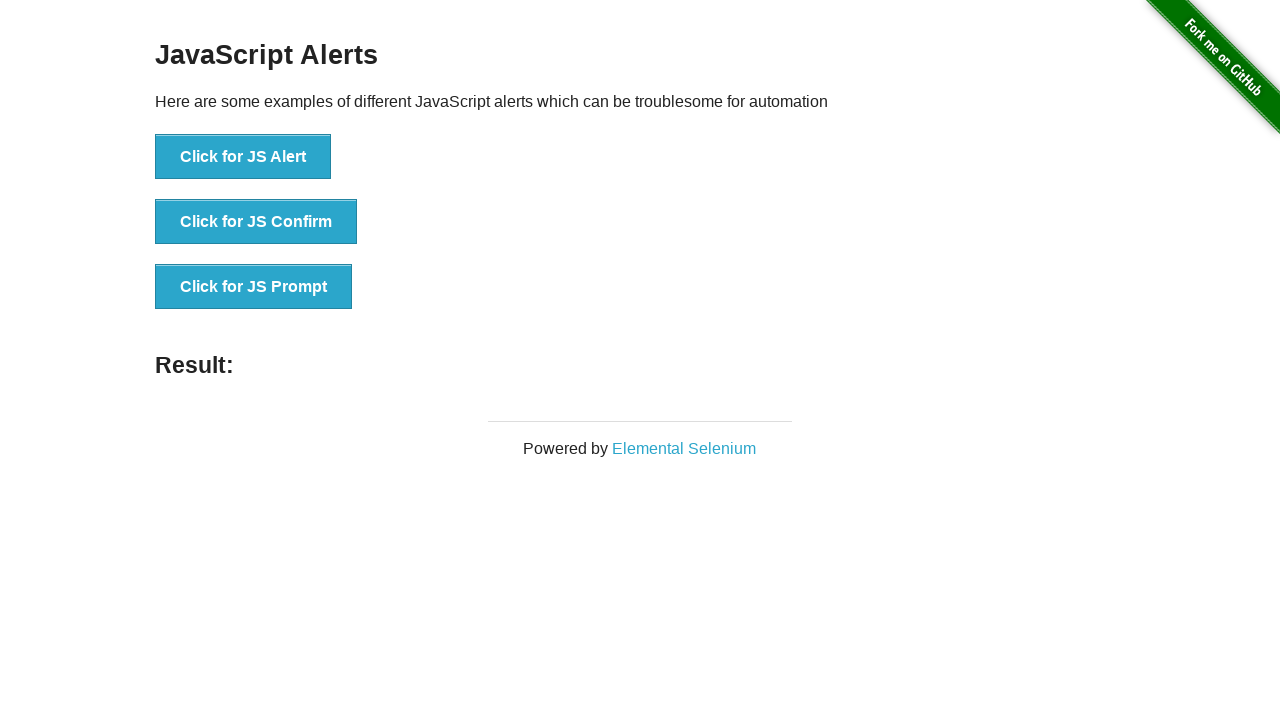

Clicked button to trigger JavaScript confirm dialog at (256, 222) on xpath=//button[@onclick='jsConfirm()']
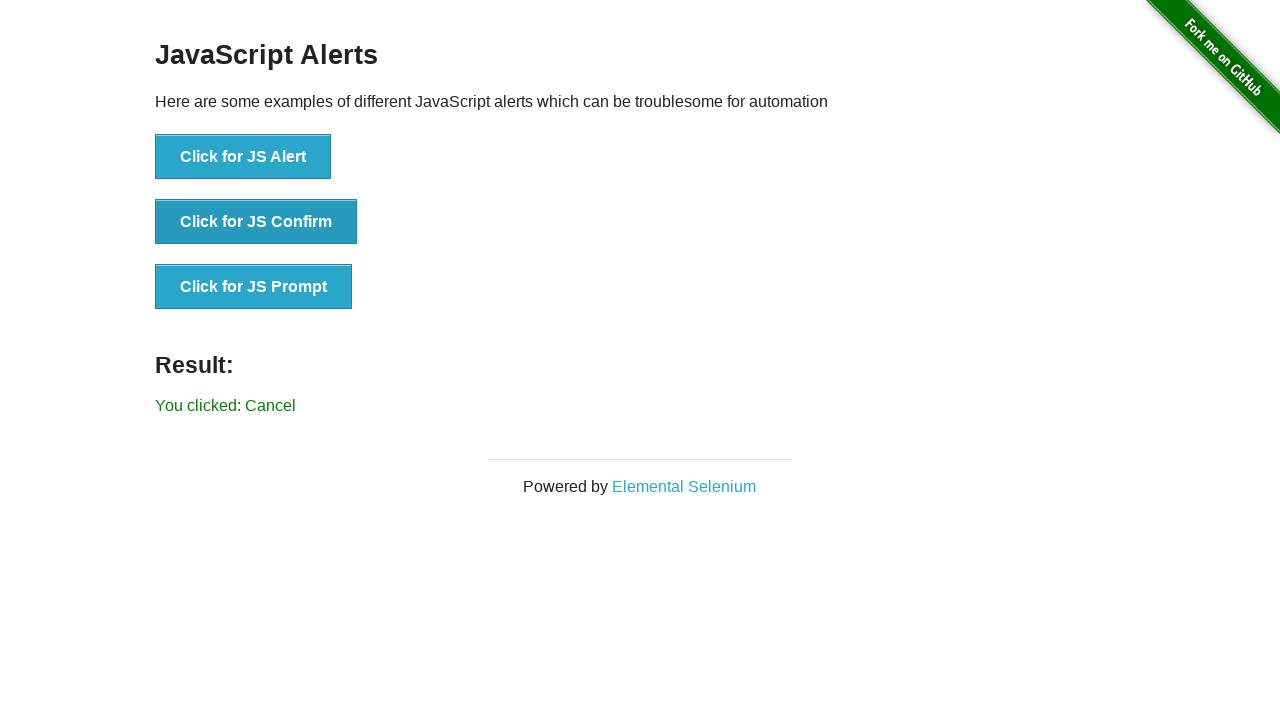

Set up dialog handler to dismiss confirm dialog
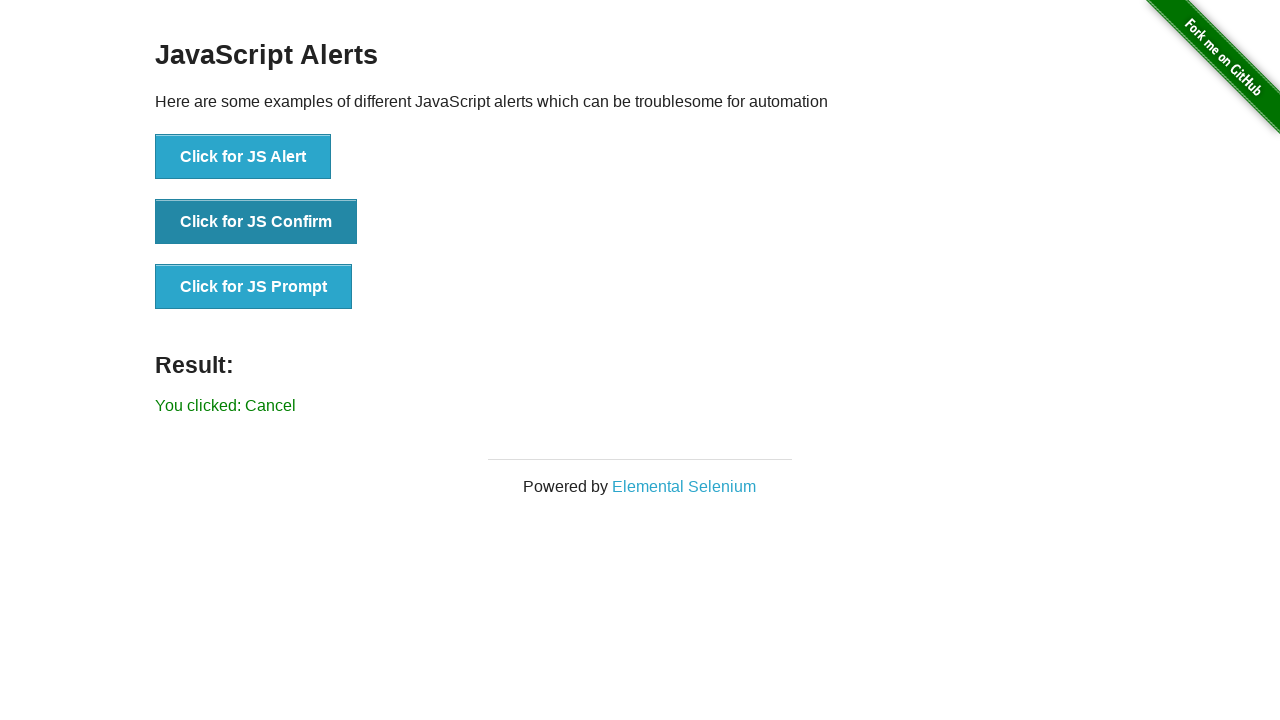

Clicked button to trigger confirm dialog again at (256, 222) on xpath=//button[@onclick='jsConfirm()']
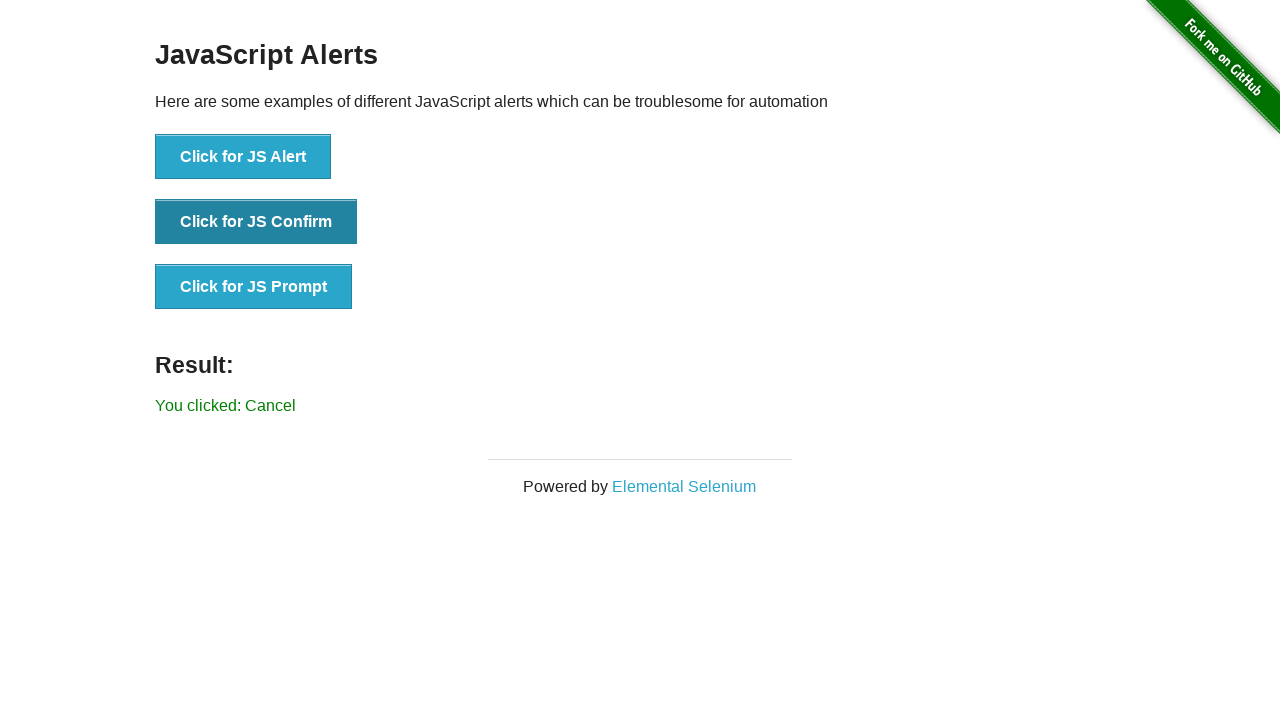

Result message element loaded
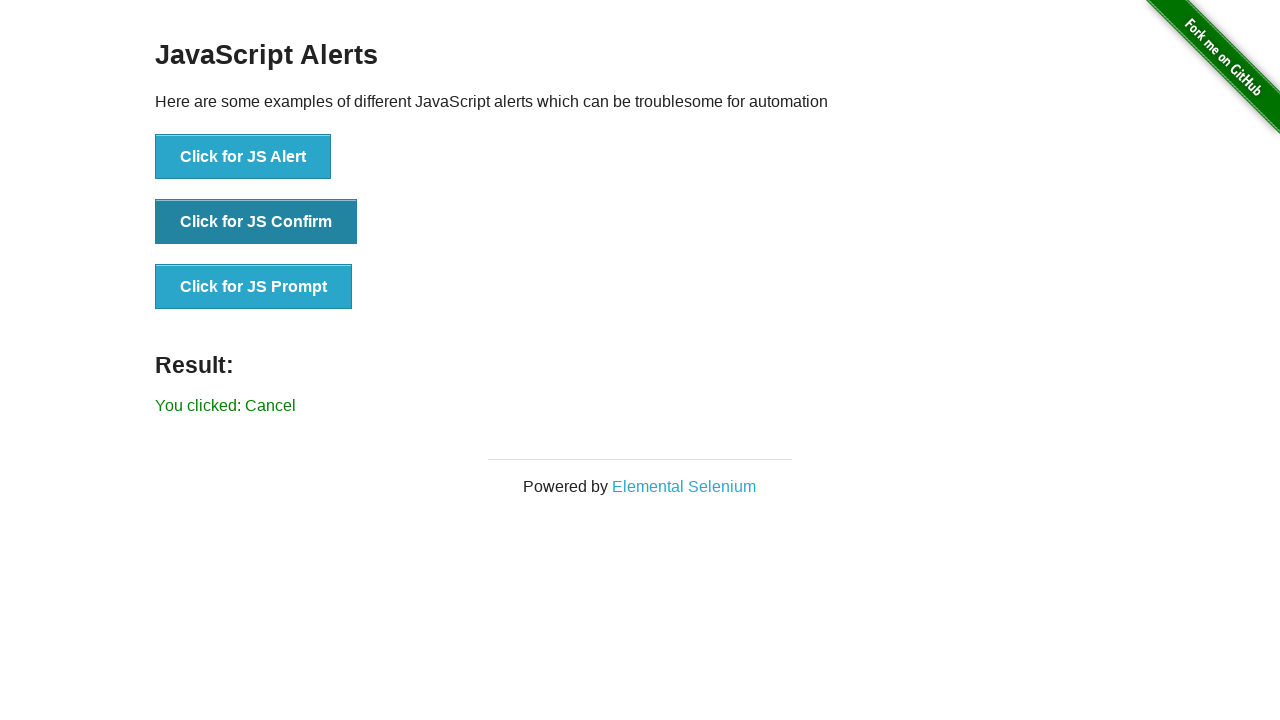

Verified result message does not contain 'successfuly' - dialog was dismissed successfully
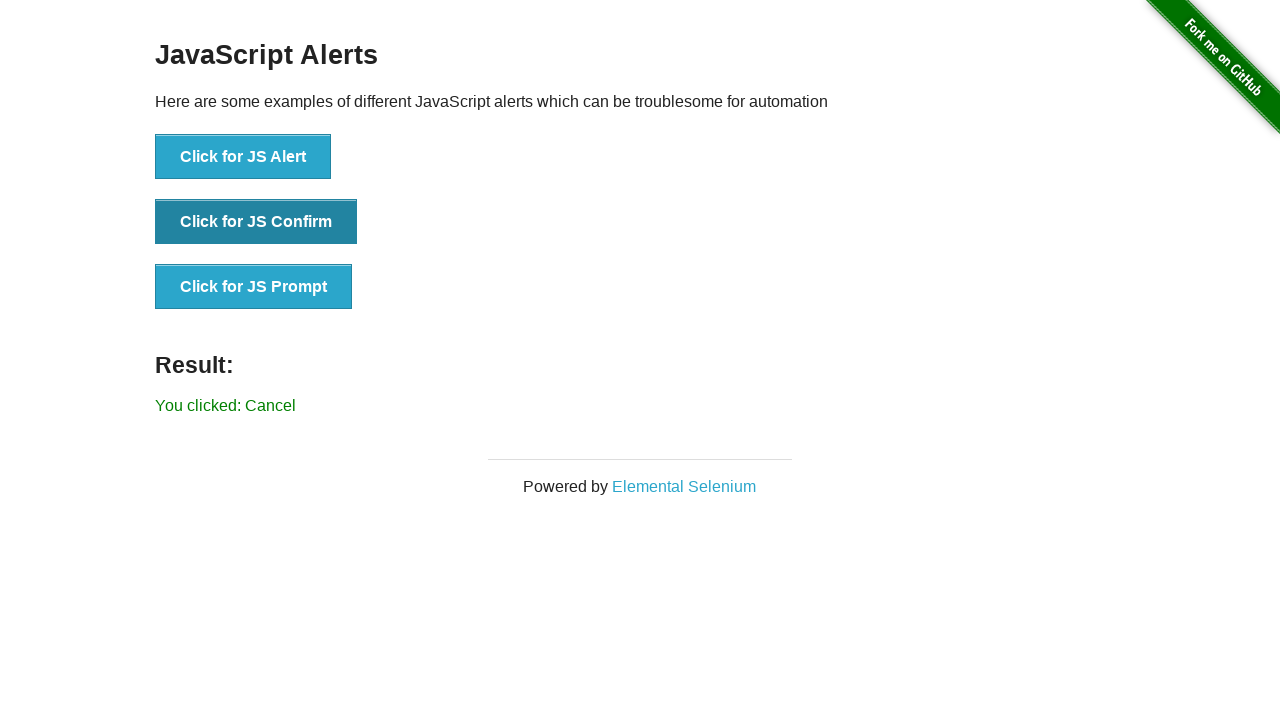

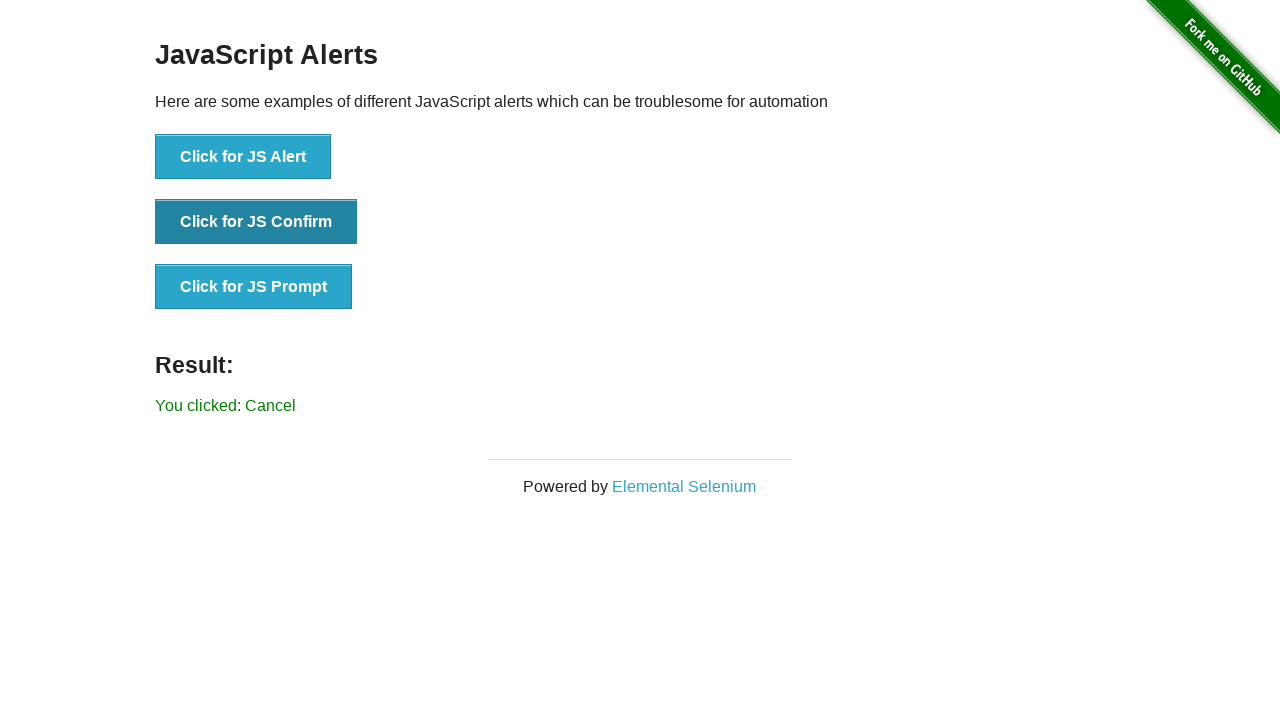